Tests dropdown selection functionality by selecting "saab" option from a dropdown element on the page

Starting URL: https://ultimateqa.com/simple-html-elements-for-automation/

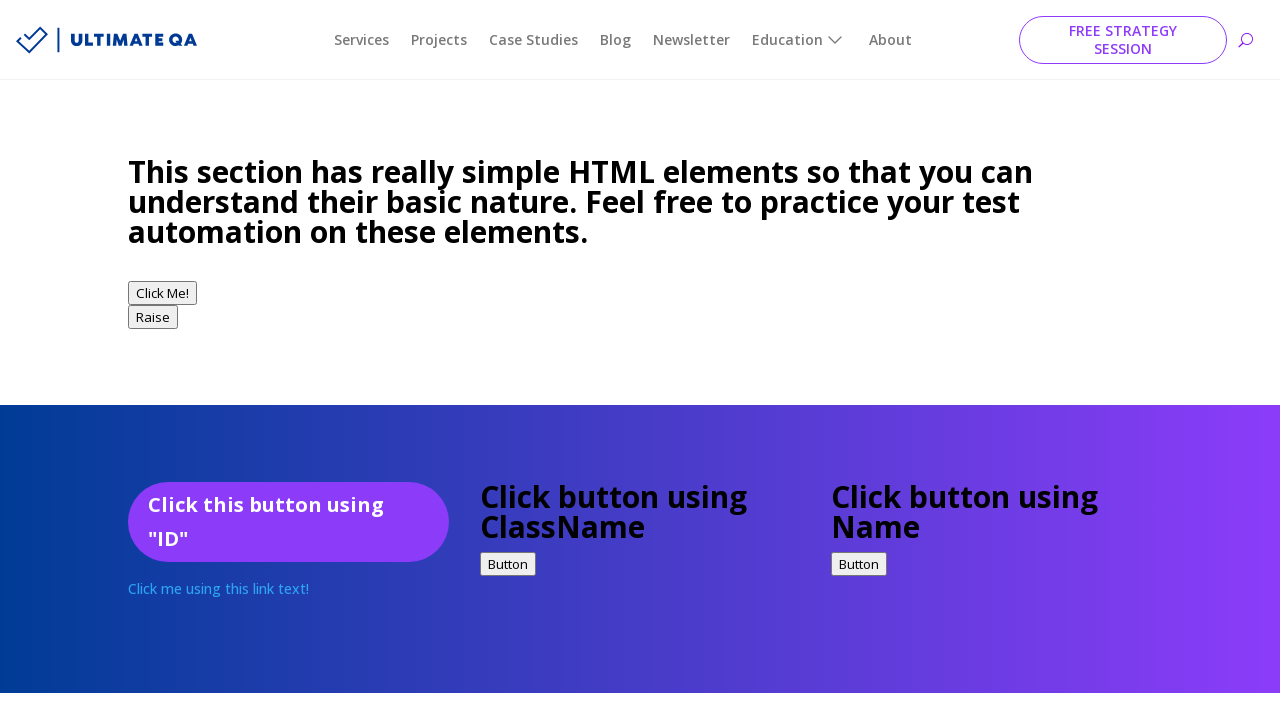

Navigated to Ultimate QA simple HTML elements page
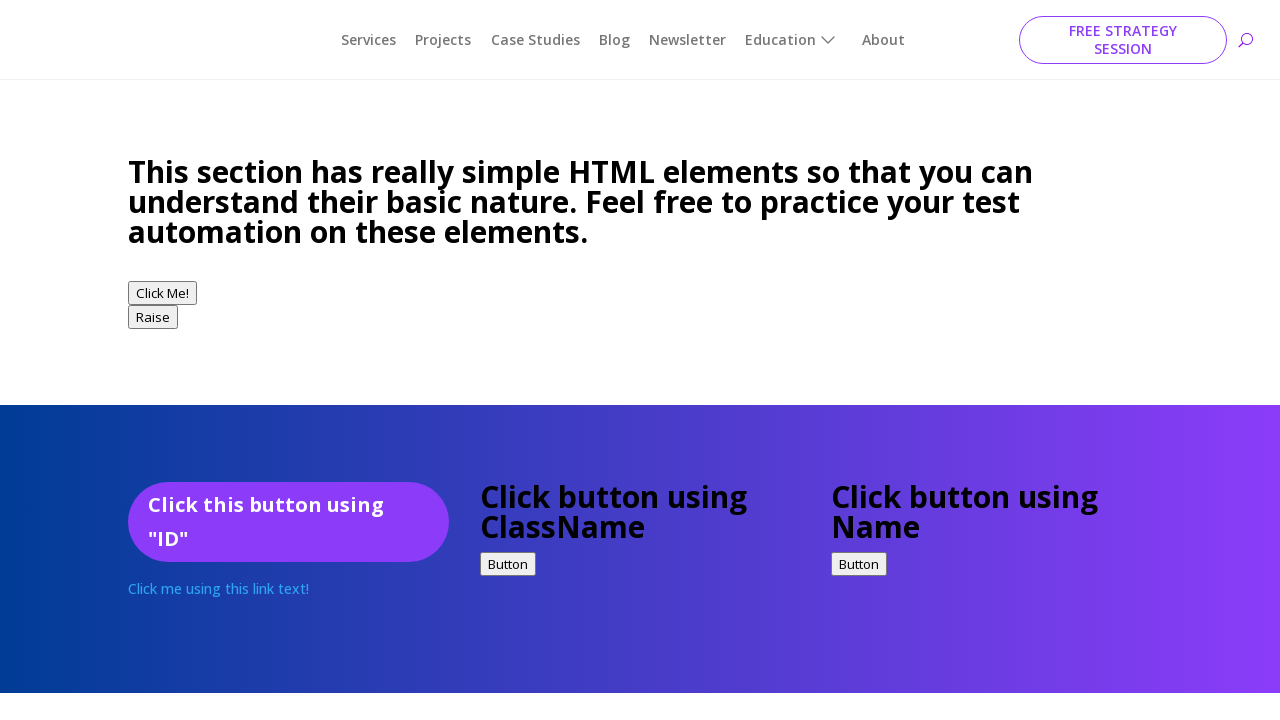

Located dropdown element for option selection
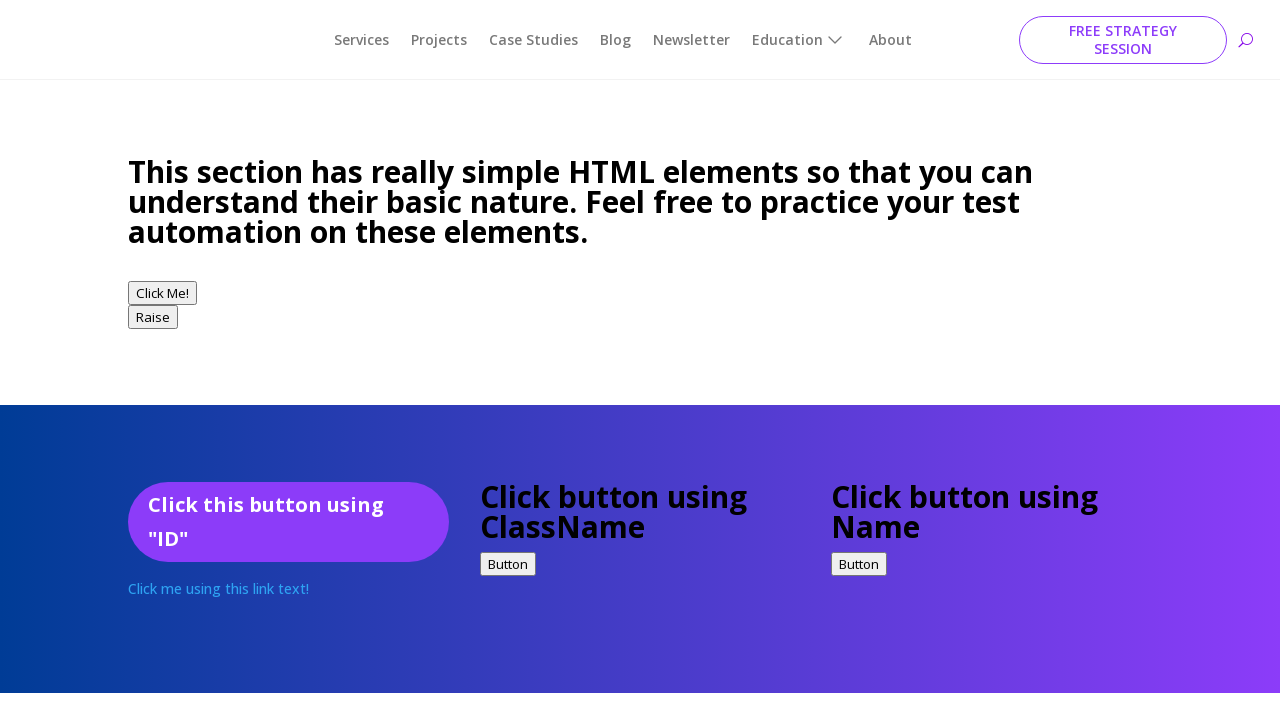

Selected 'saab' option from dropdown on xpath=//div[contains(text(), 'Select an option and validate that it is selected'
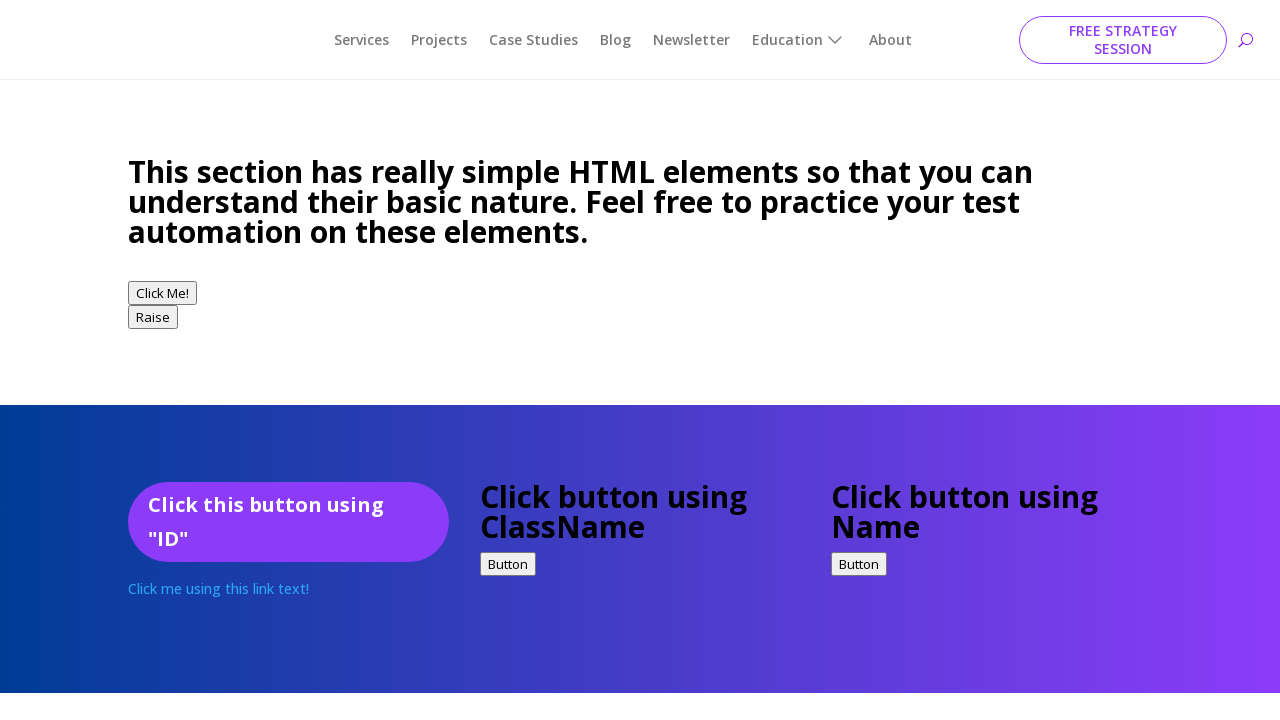

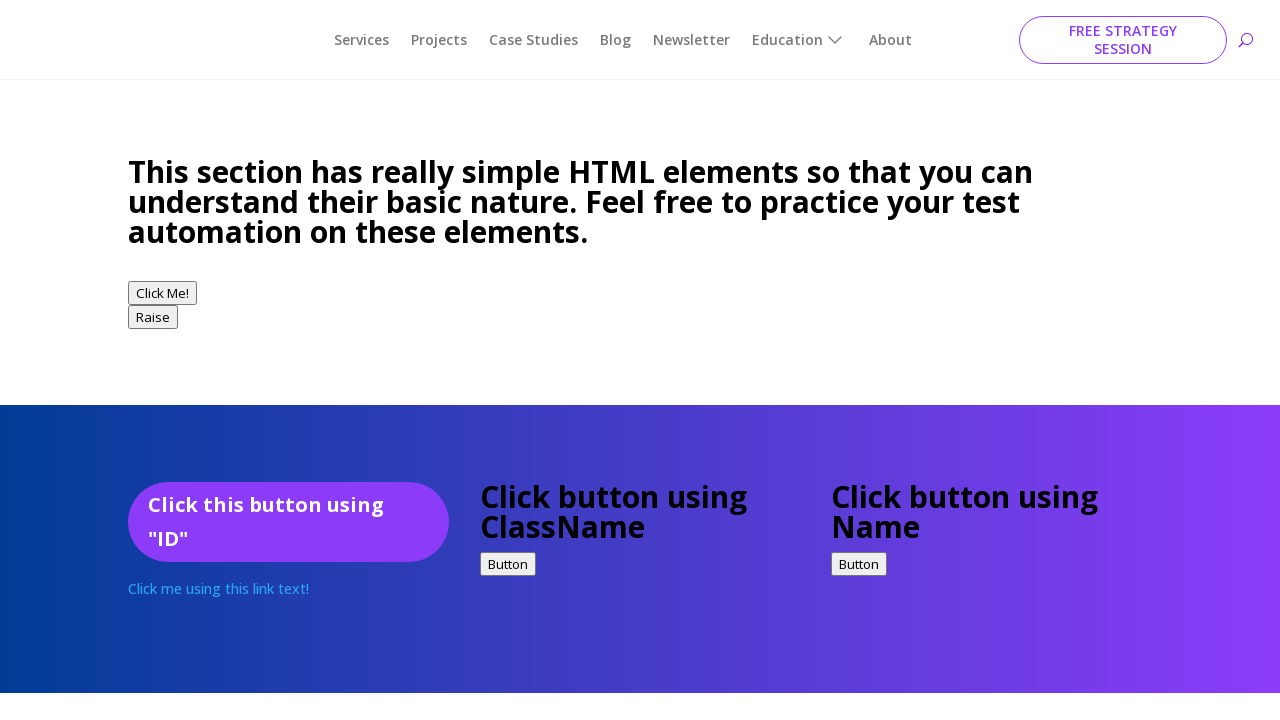